Tests browser window switching functionality by opening a new window via link click, switching to the new window to verify its content, then switching back to the original window to verify its content.

Starting URL: https://the-internet.herokuapp.com/

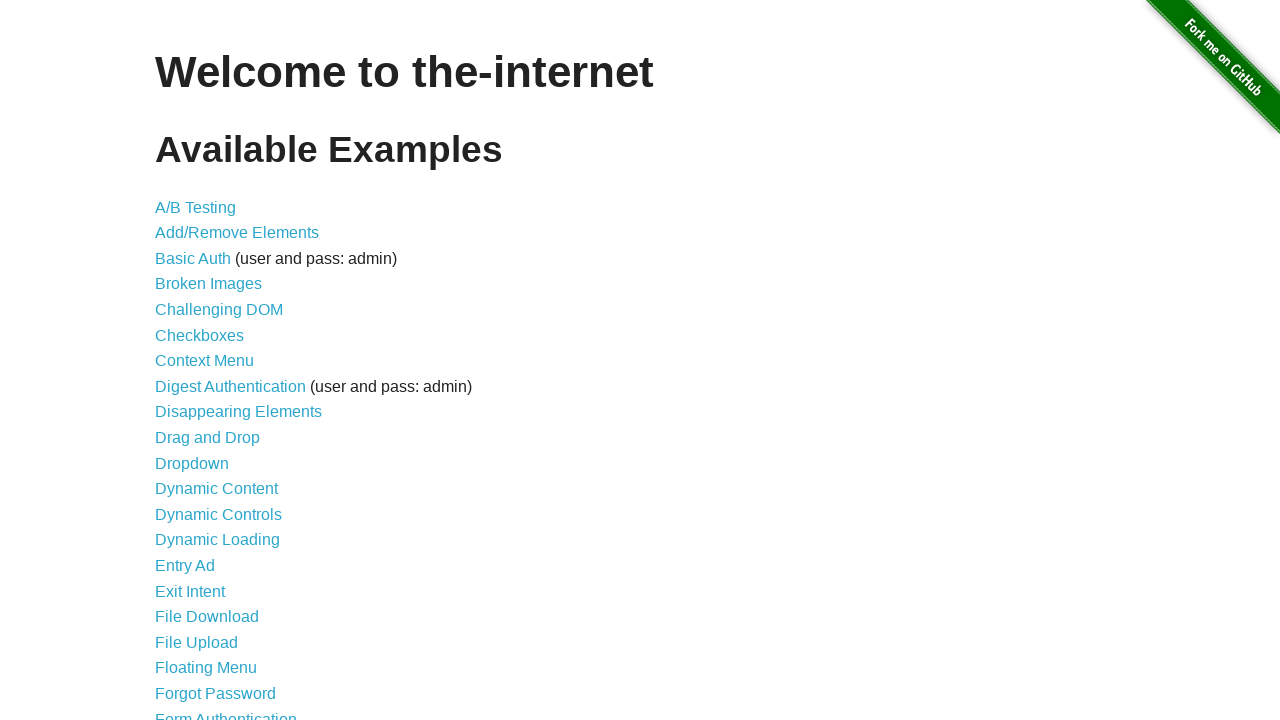

Clicked on 'Multiple Windows' link at (218, 369) on text=Multiple Windows
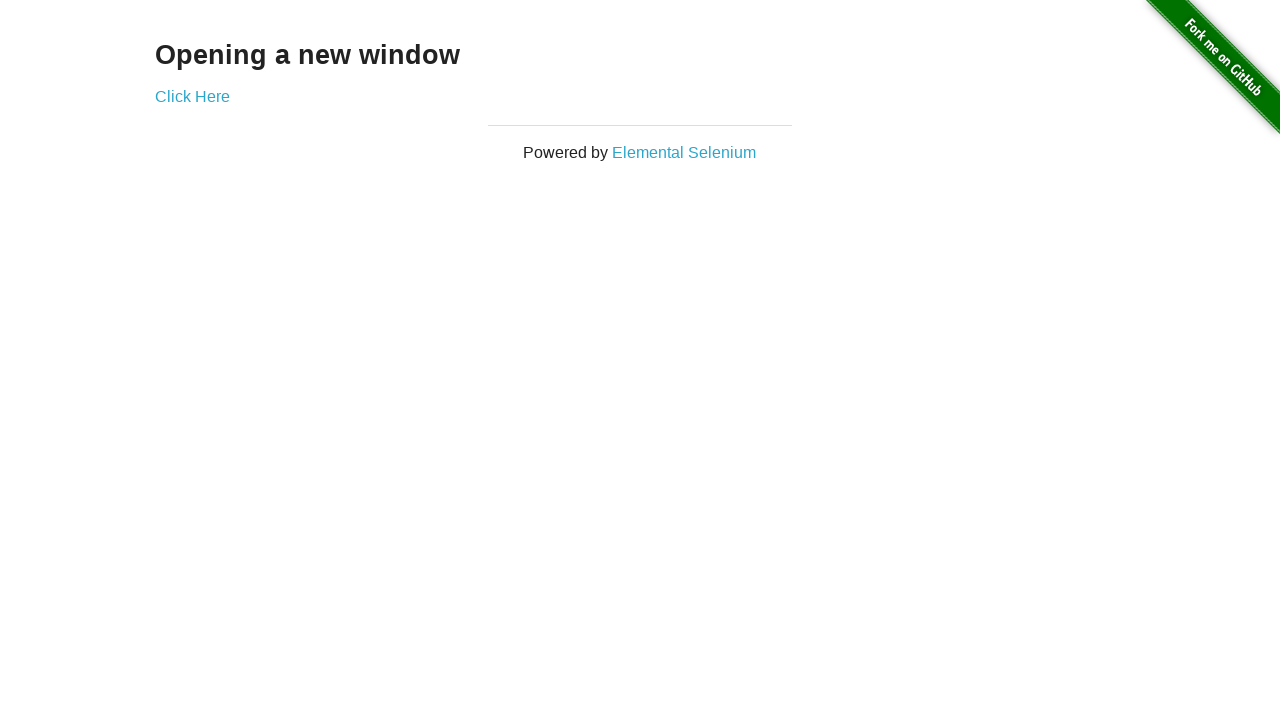

Waited for 'Click Here' button to load
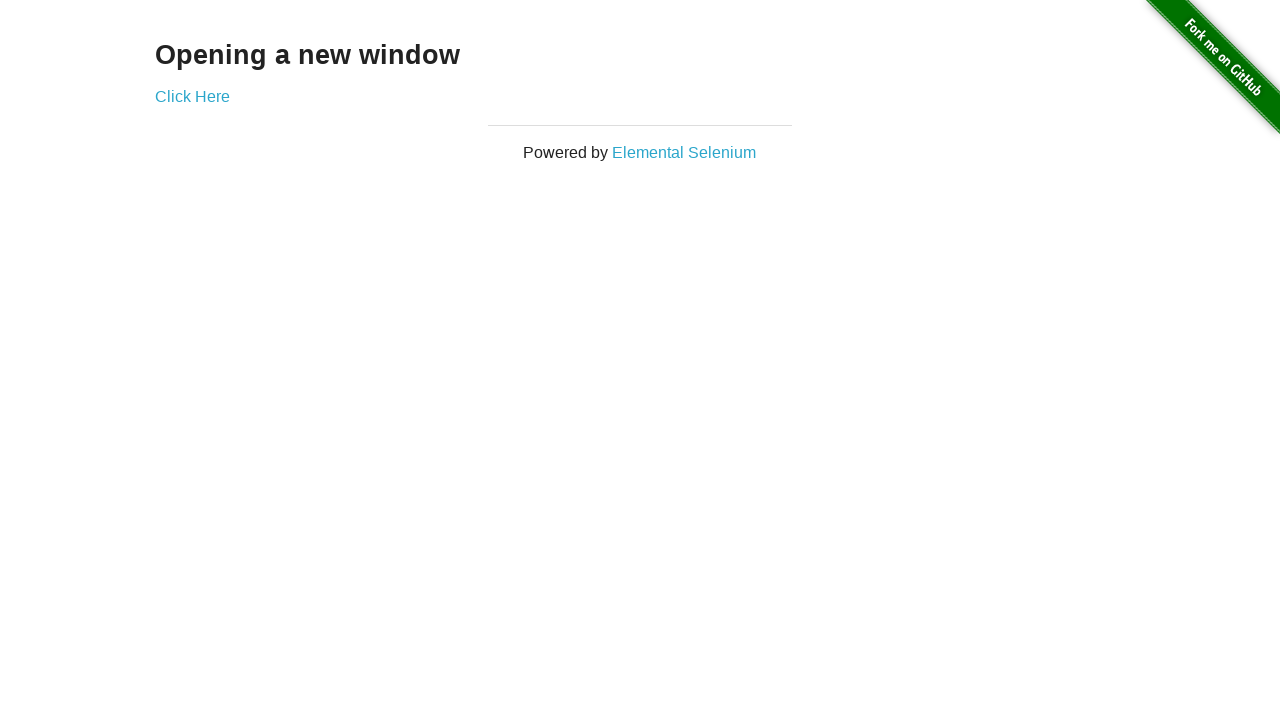

Clicked 'Click Here' button to open new window at (192, 96) on text=Click Here
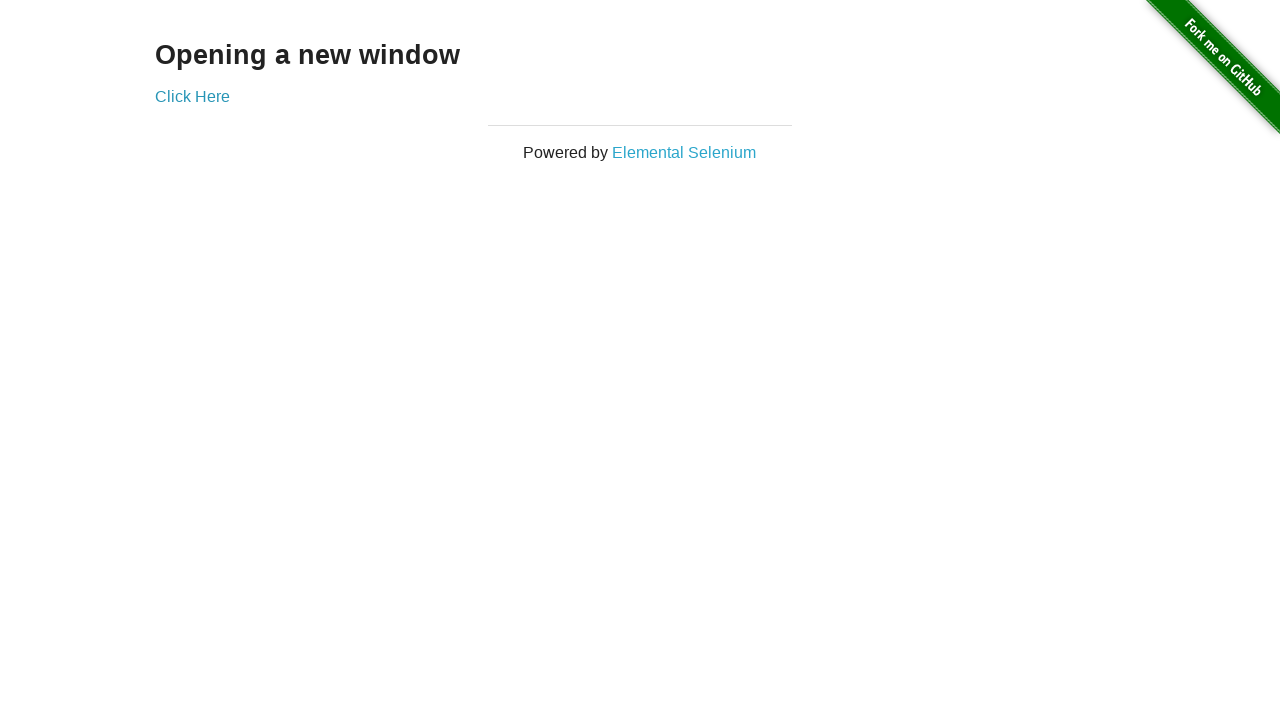

New window opened and loaded
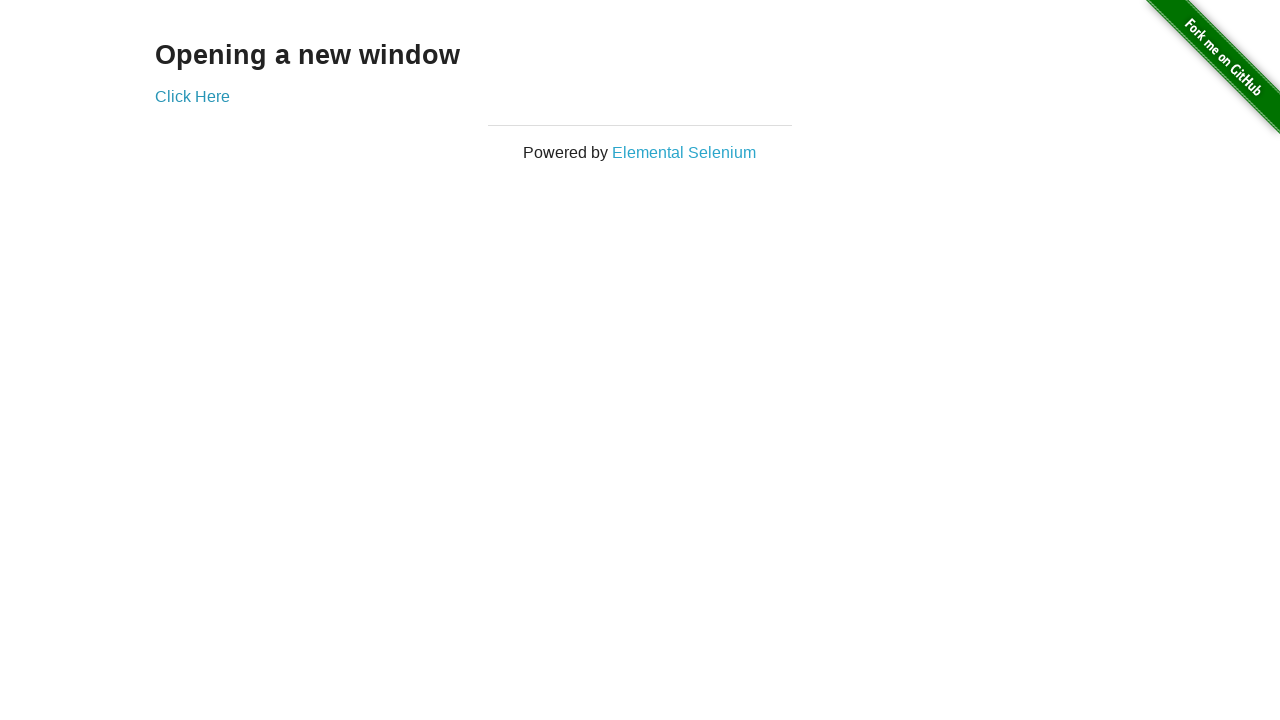

Verified content in new window (.example selector found)
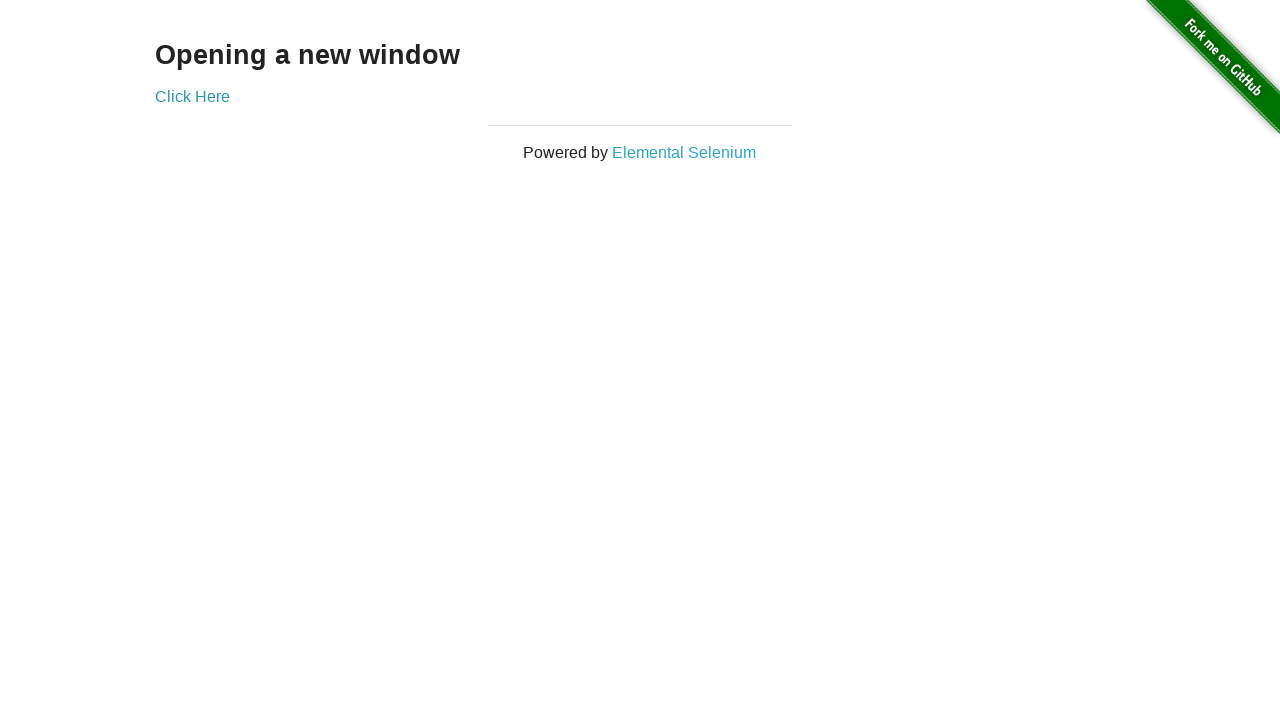

Switched back to original window
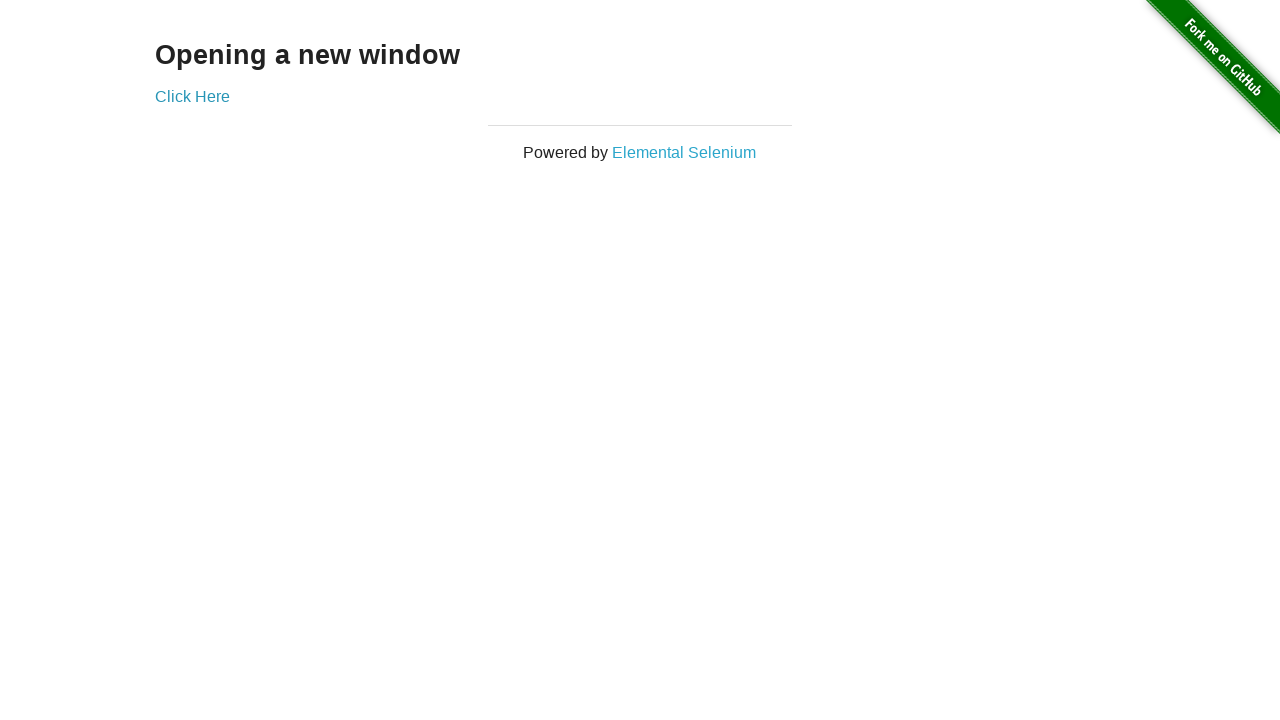

Verified content in original window (div.example > h3 selector found)
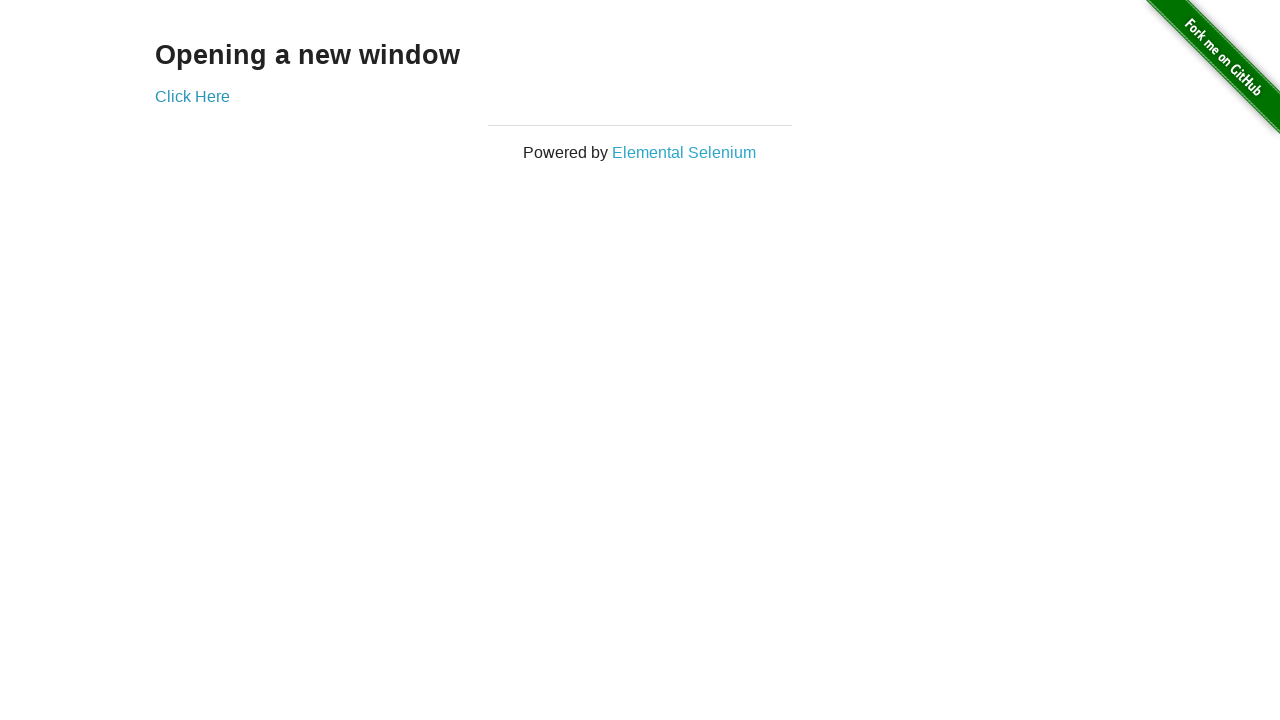

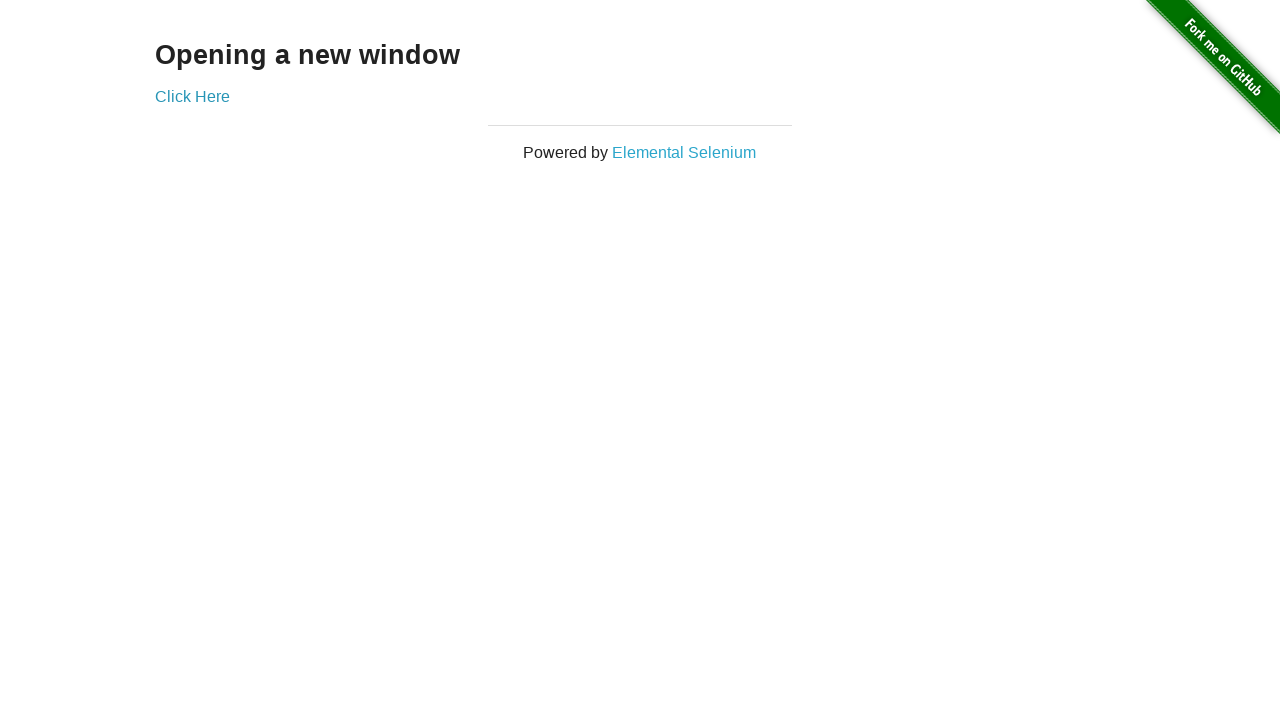